Navigates to Crisp's stories/announcements page, clicks on the first article link, and verifies that the article content (title, image, and text) loads successfully.

Starting URL: https://crisp.co.jp/stories?category=お知らせ

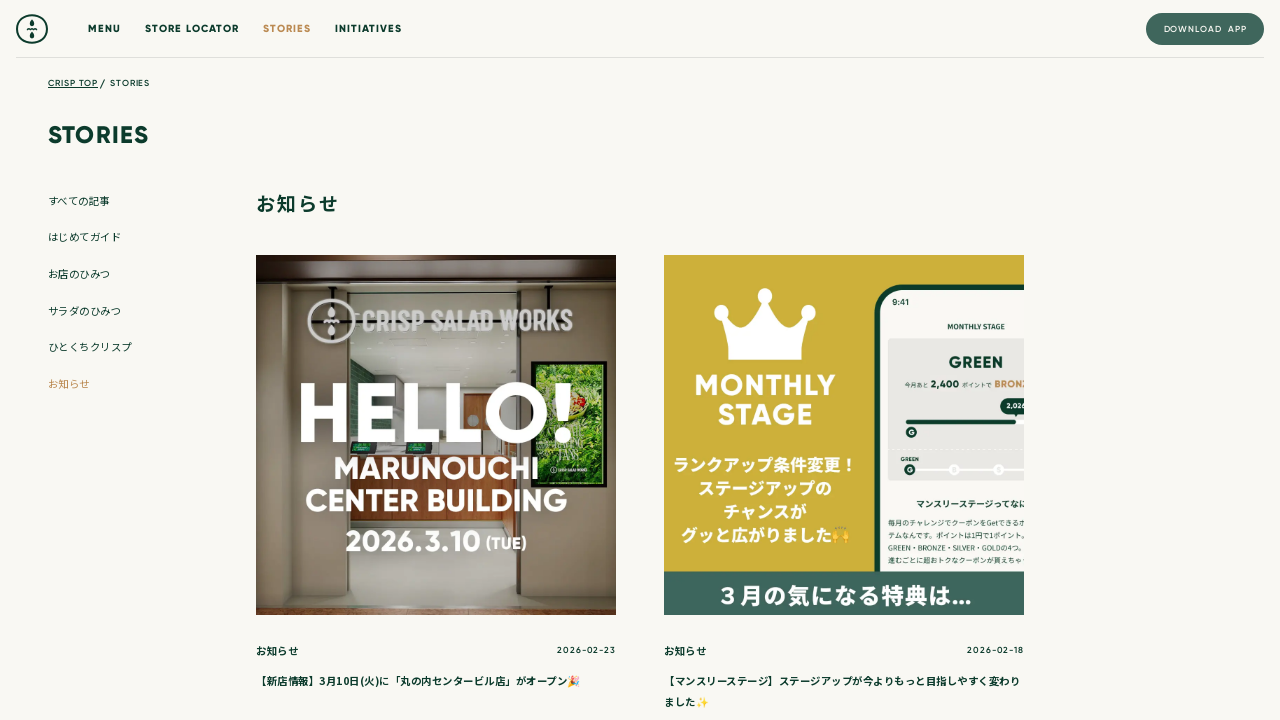

First article link is visible on the stories page
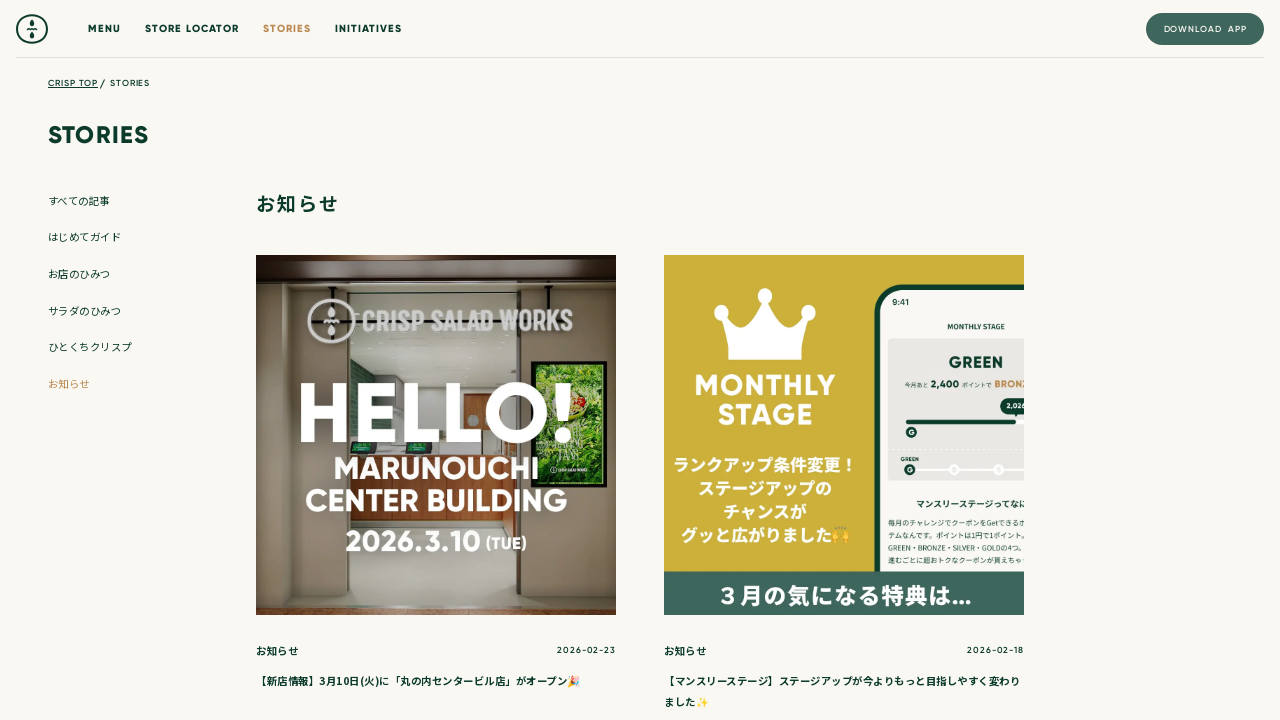

Clicked on the first article link
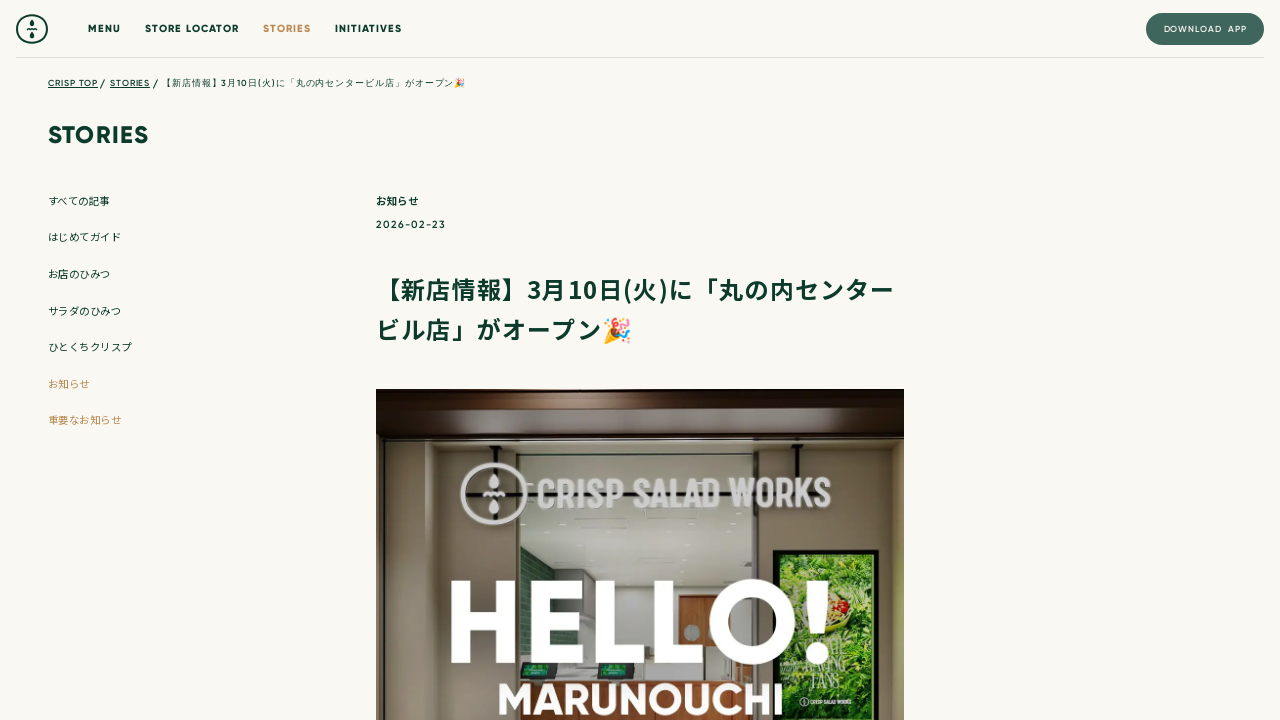

Article title (h2) loaded successfully
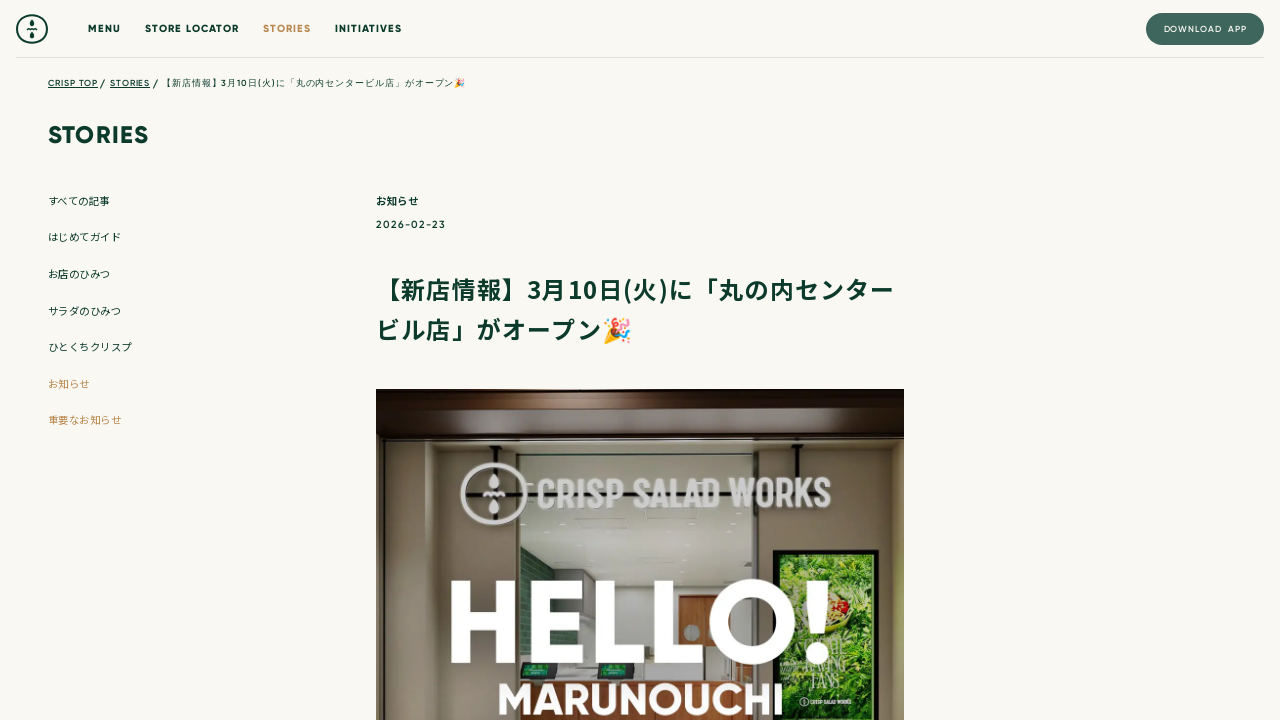

Article image loaded successfully
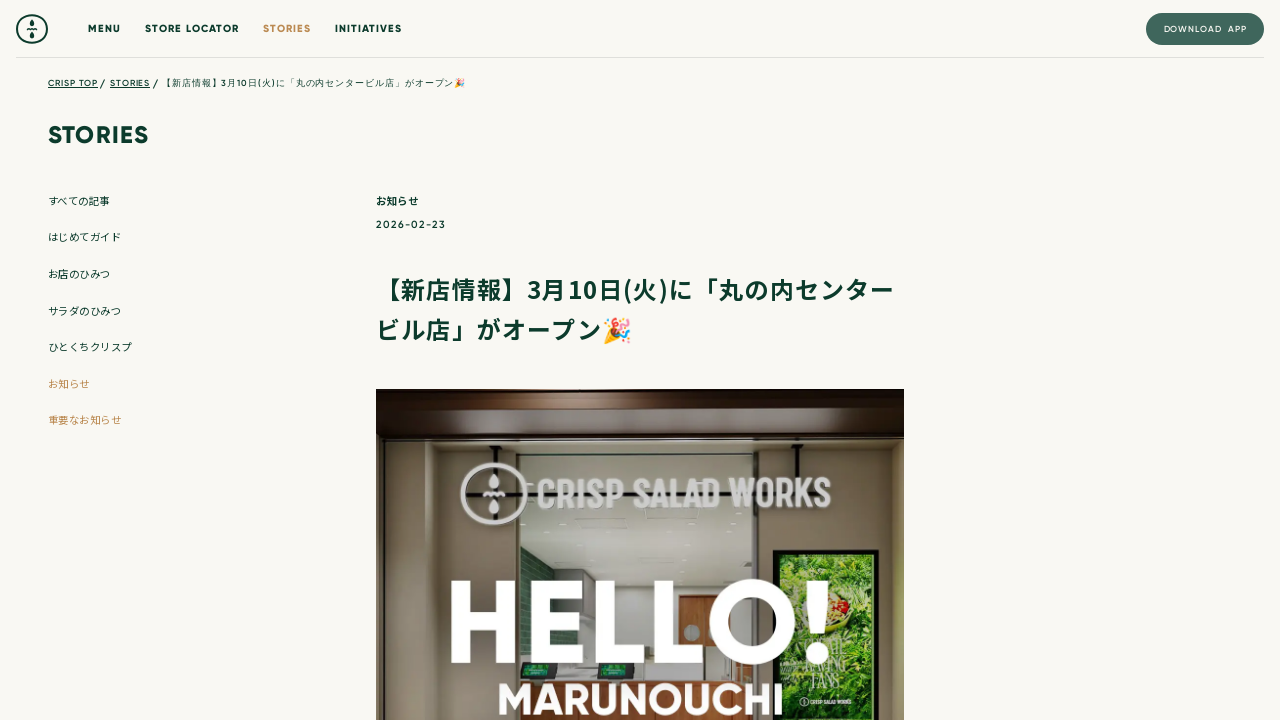

Article text content loaded successfully
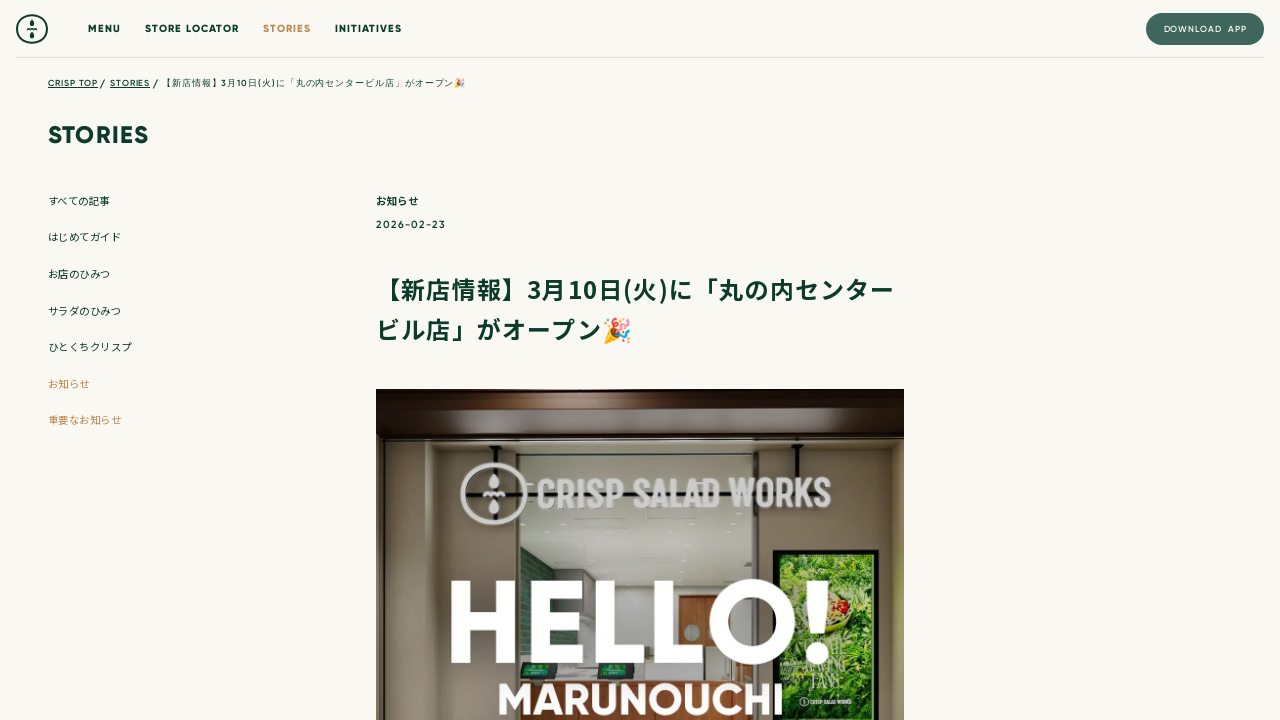

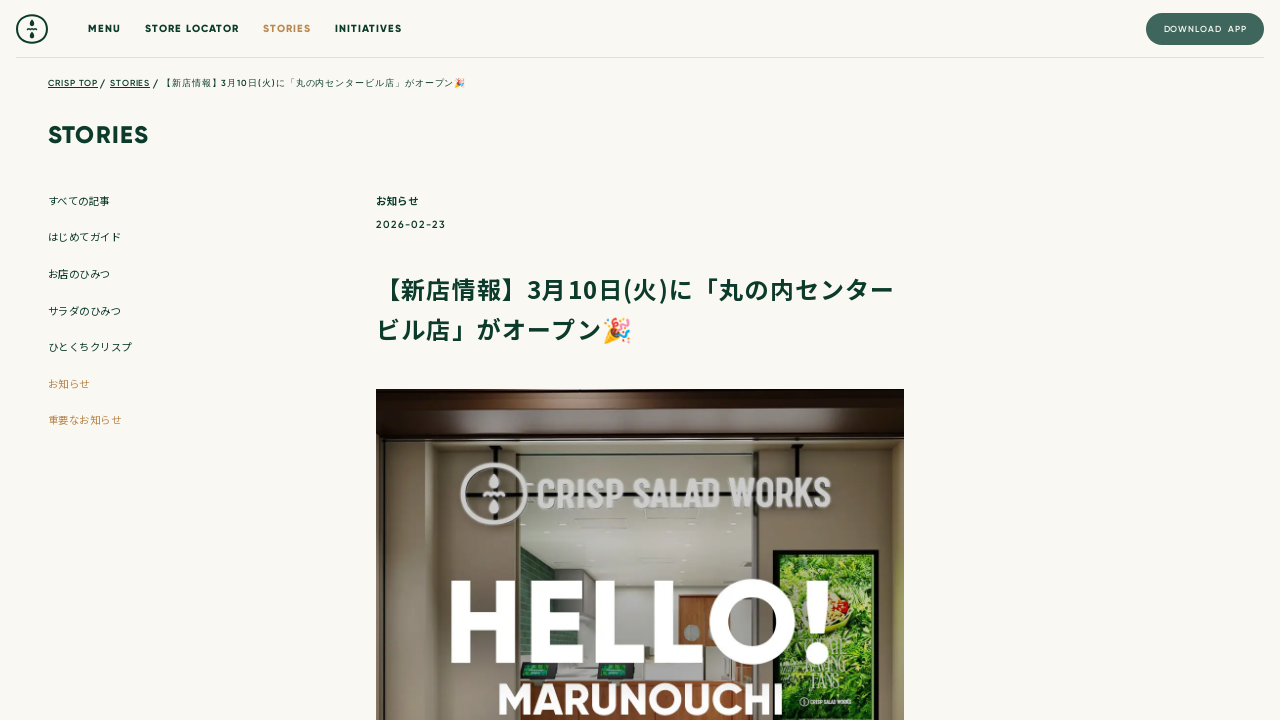